Verifies if the page title contains expected text for domain search page

Starting URL: https://www.godaddy.com/

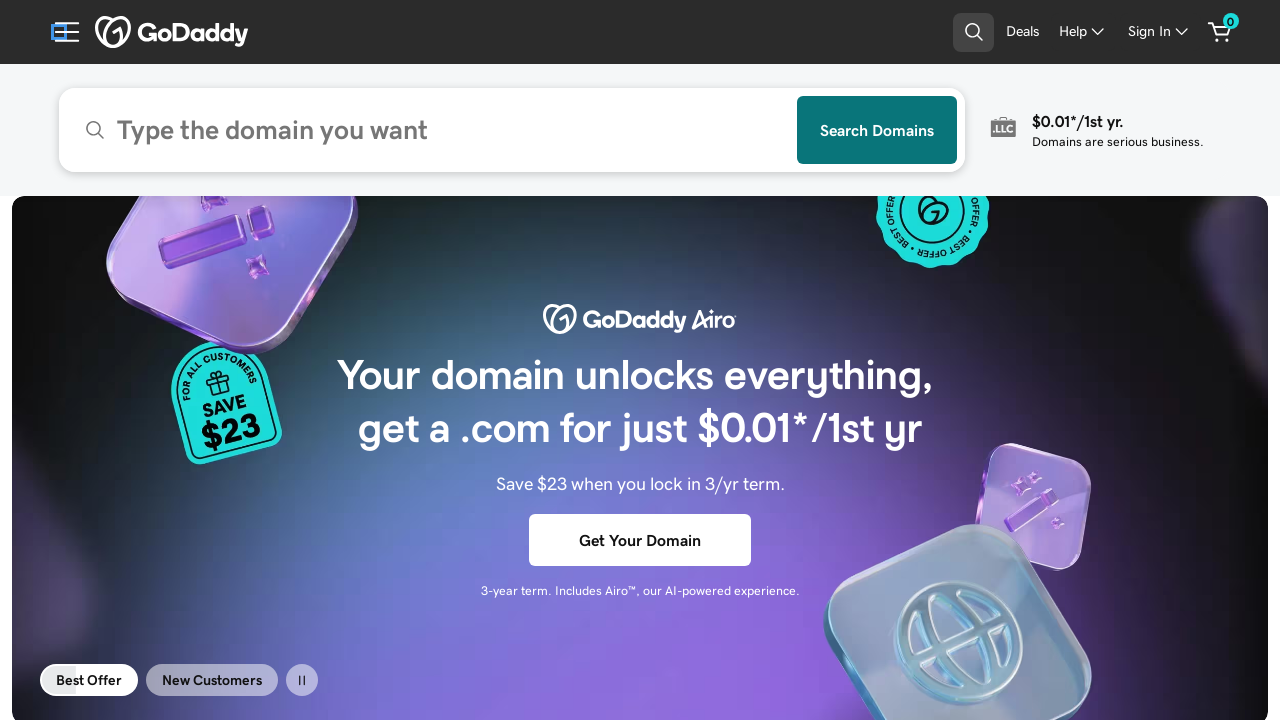

Page title does not contain expected text
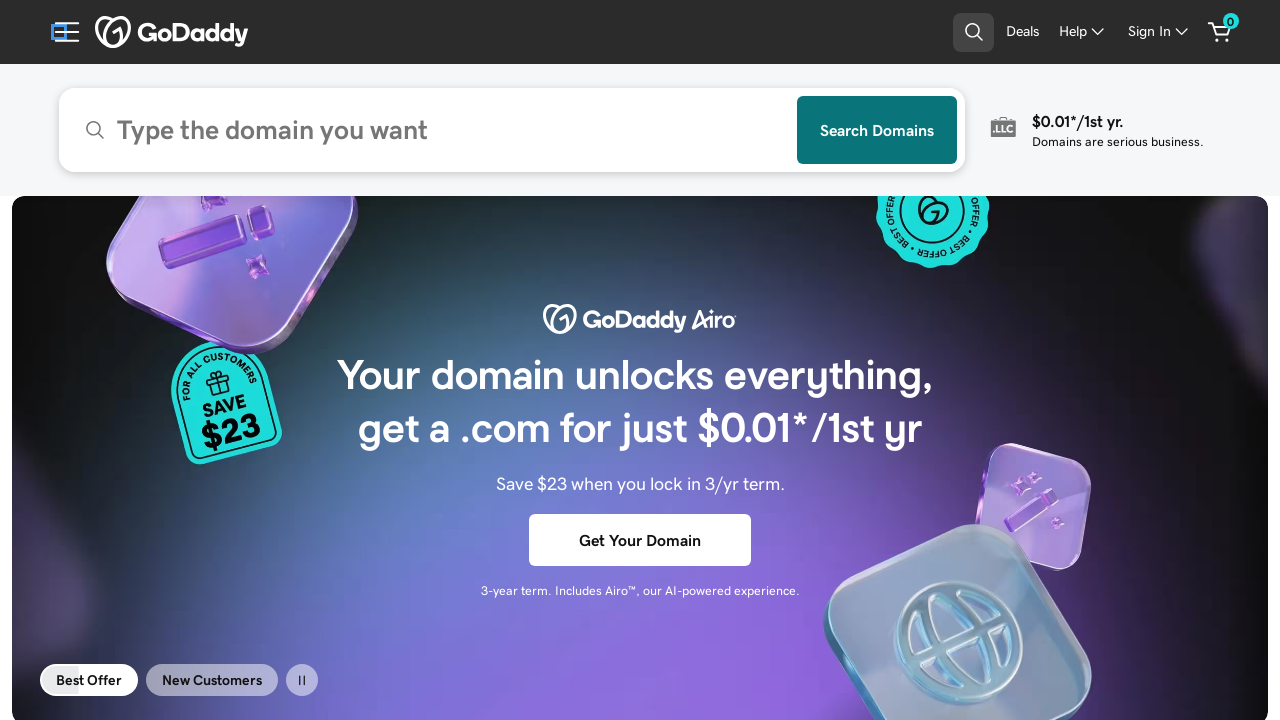

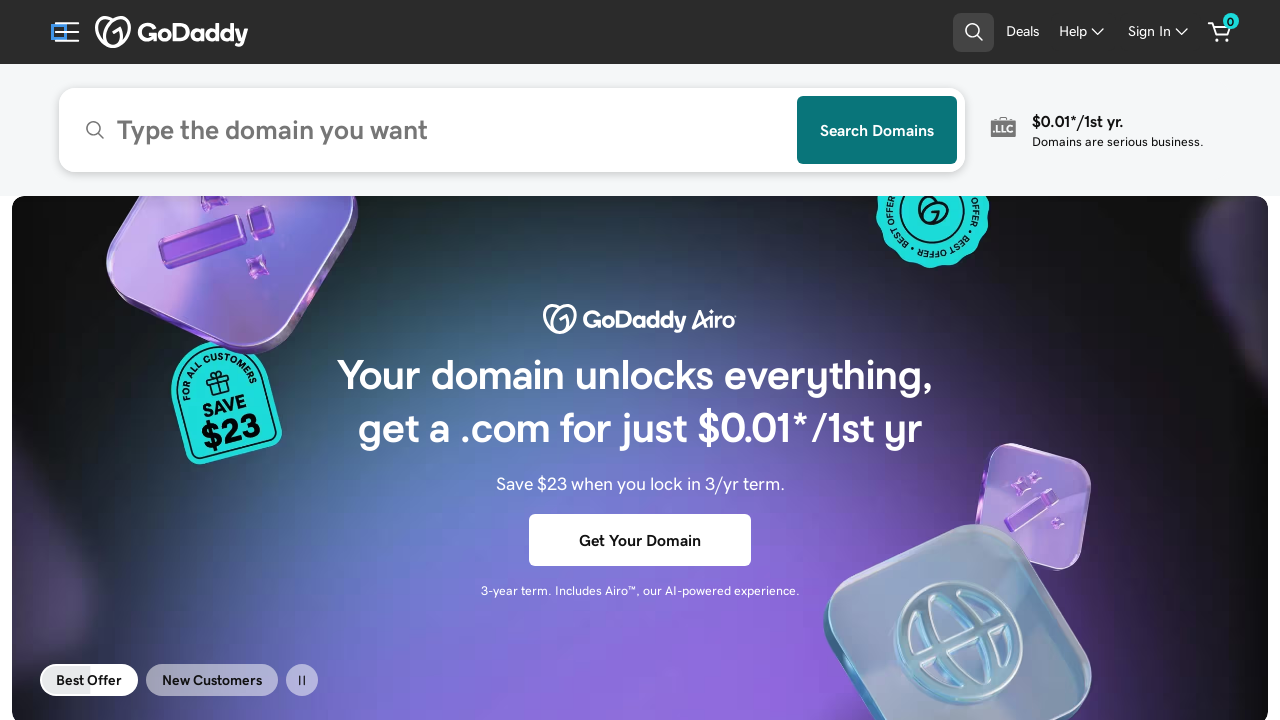